Tests that entering an empty string when editing deletes the todo item

Starting URL: https://demo.playwright.dev/todomvc

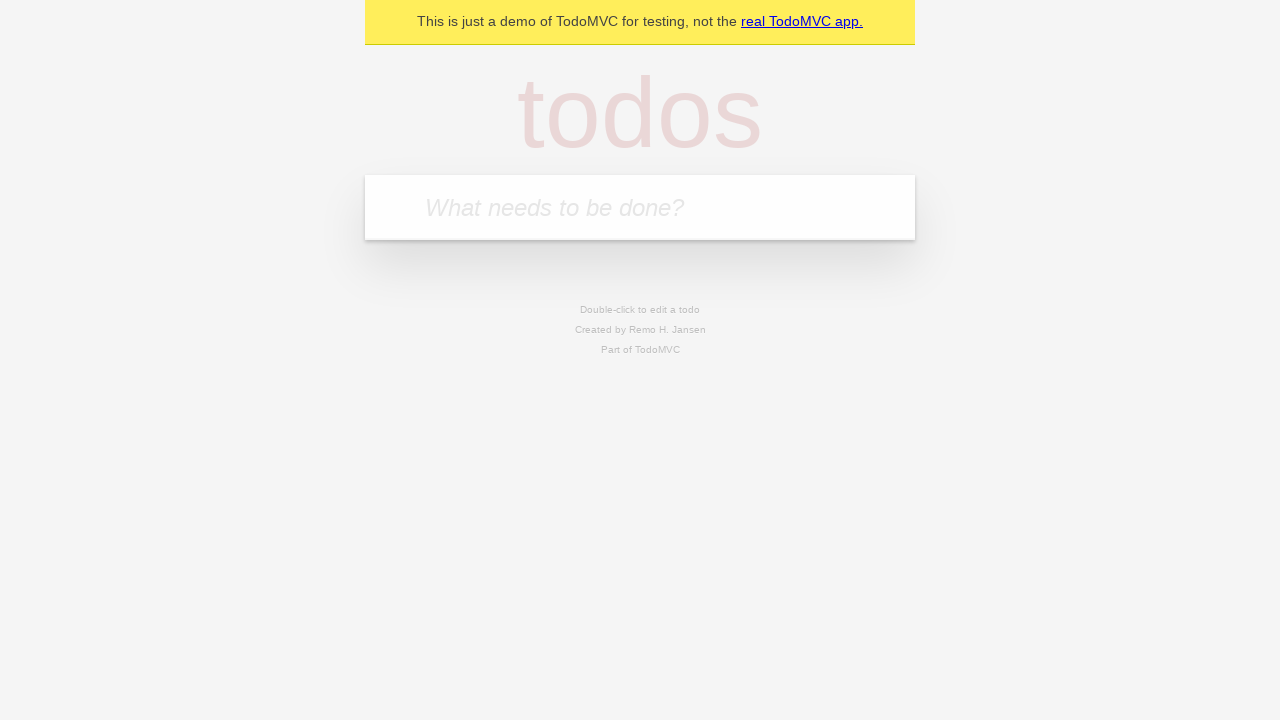

Filled todo input with 'buy some cheese' on internal:attr=[placeholder="What needs to be done?"i]
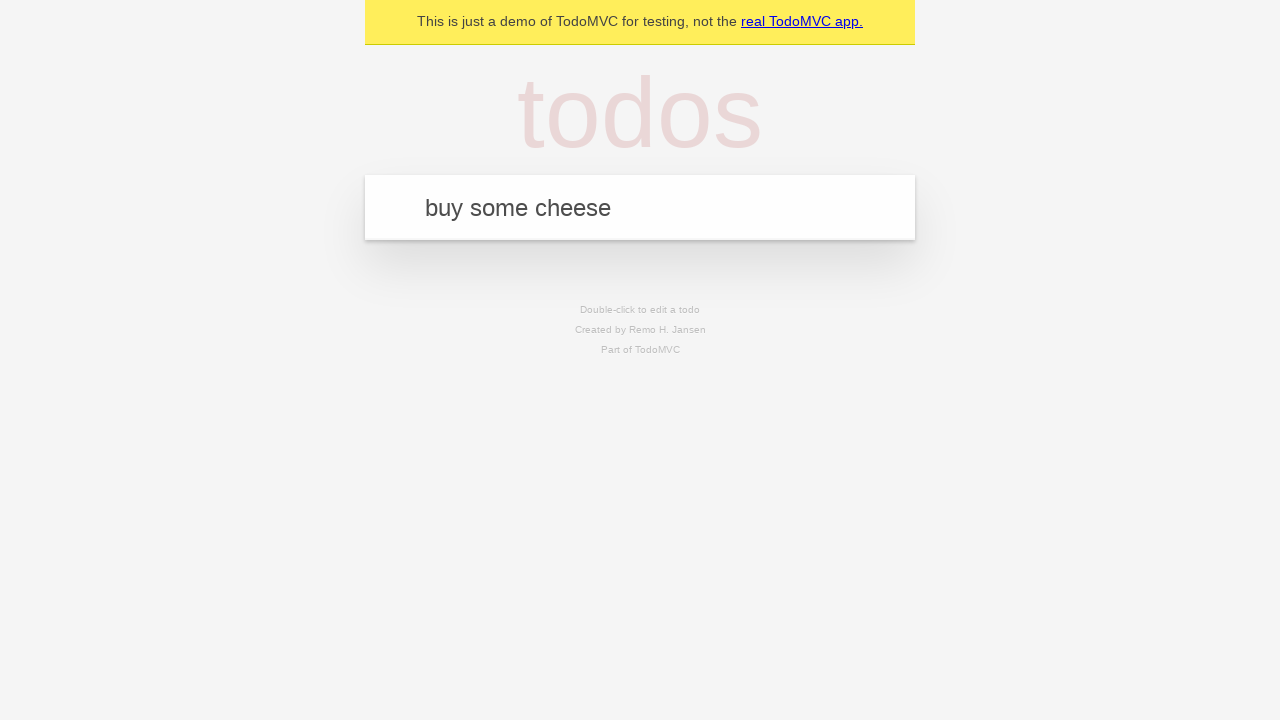

Pressed Enter to create todo item 'buy some cheese' on internal:attr=[placeholder="What needs to be done?"i]
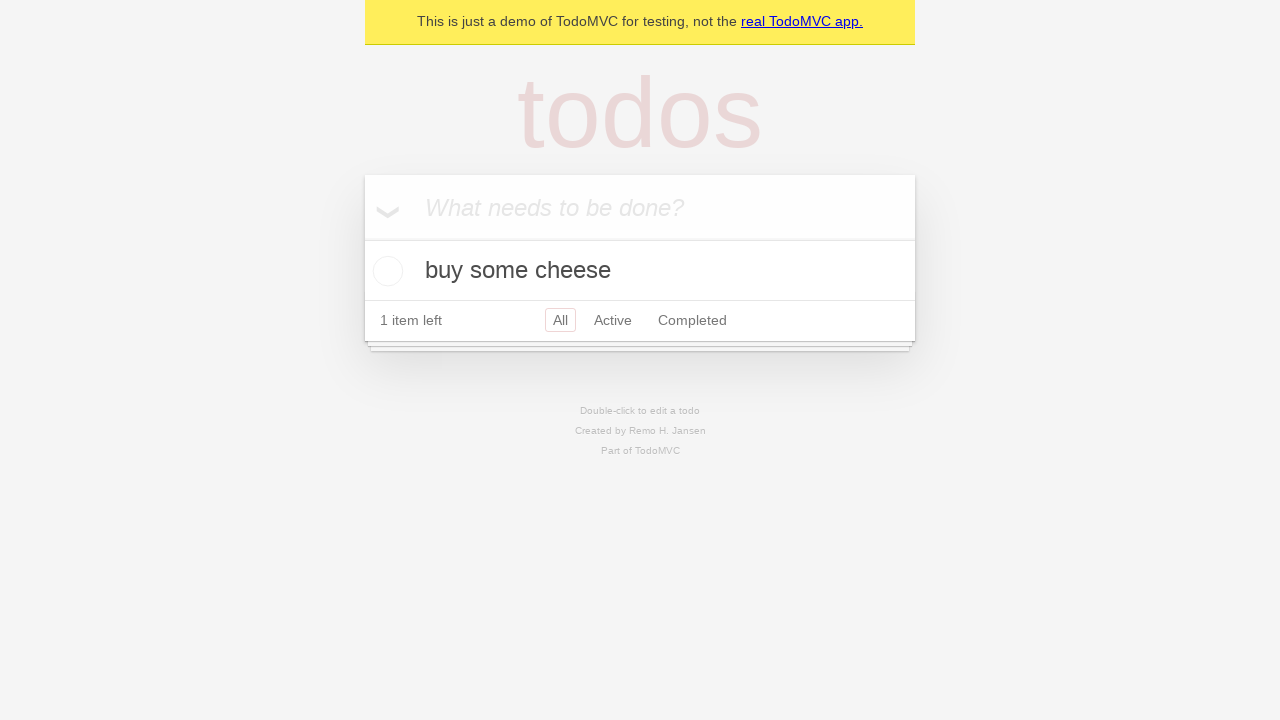

Filled todo input with 'feed the cat' on internal:attr=[placeholder="What needs to be done?"i]
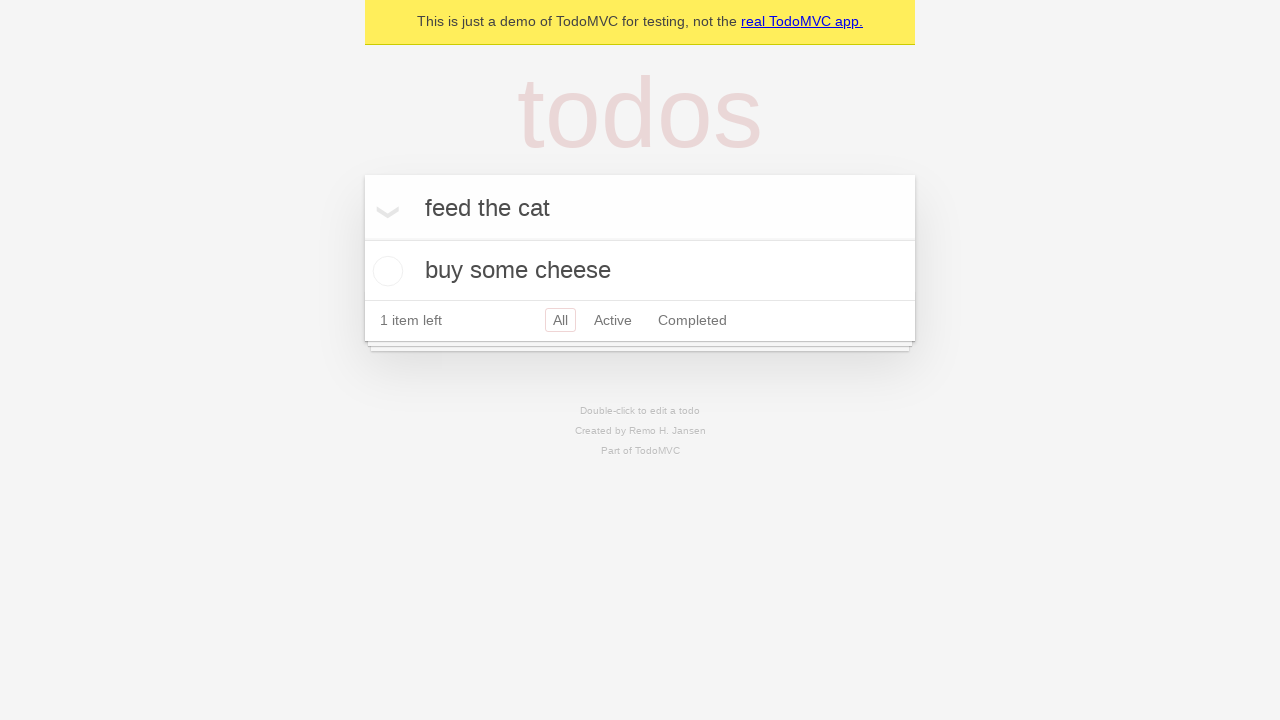

Pressed Enter to create todo item 'feed the cat' on internal:attr=[placeholder="What needs to be done?"i]
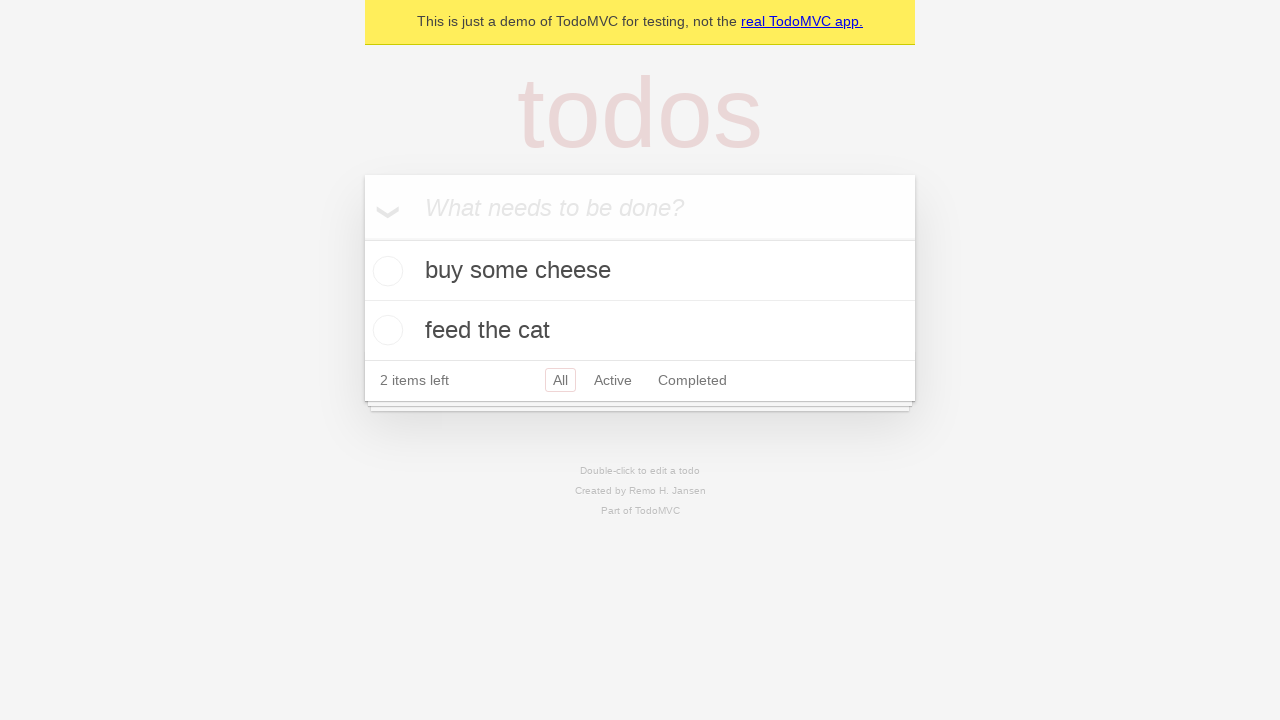

Filled todo input with 'book a doctors appointment' on internal:attr=[placeholder="What needs to be done?"i]
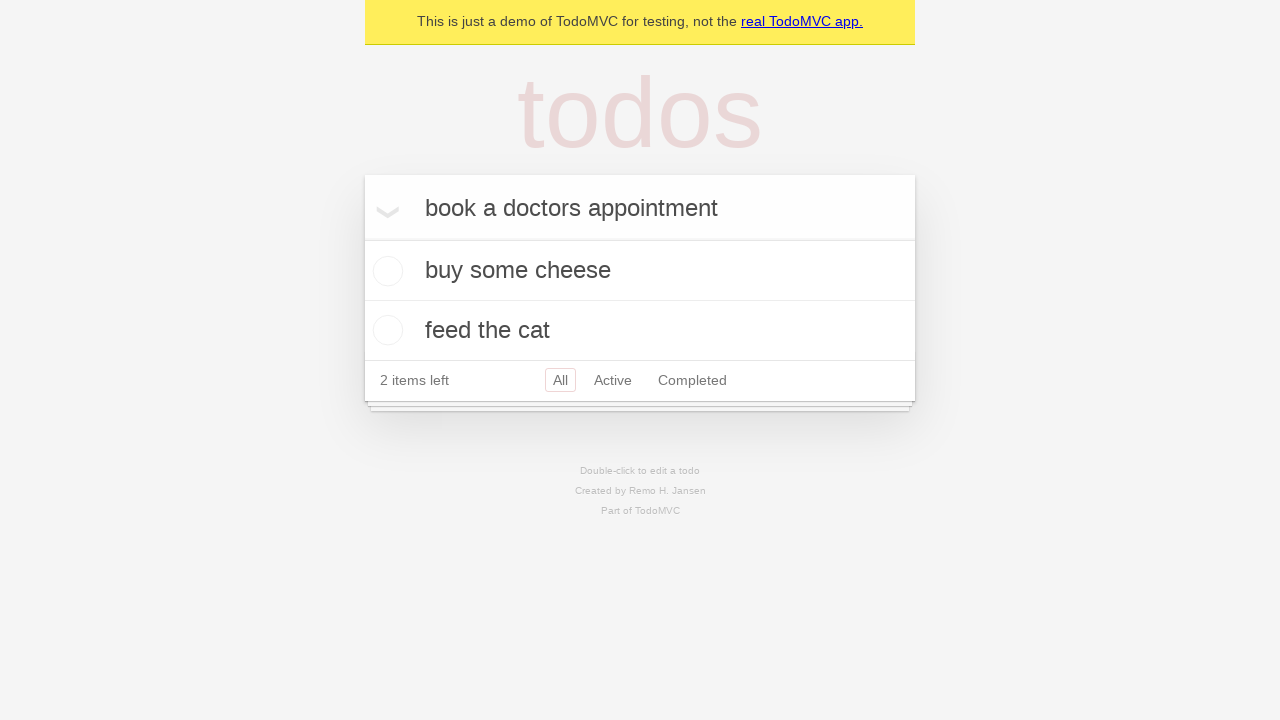

Pressed Enter to create todo item 'book a doctors appointment' on internal:attr=[placeholder="What needs to be done?"i]
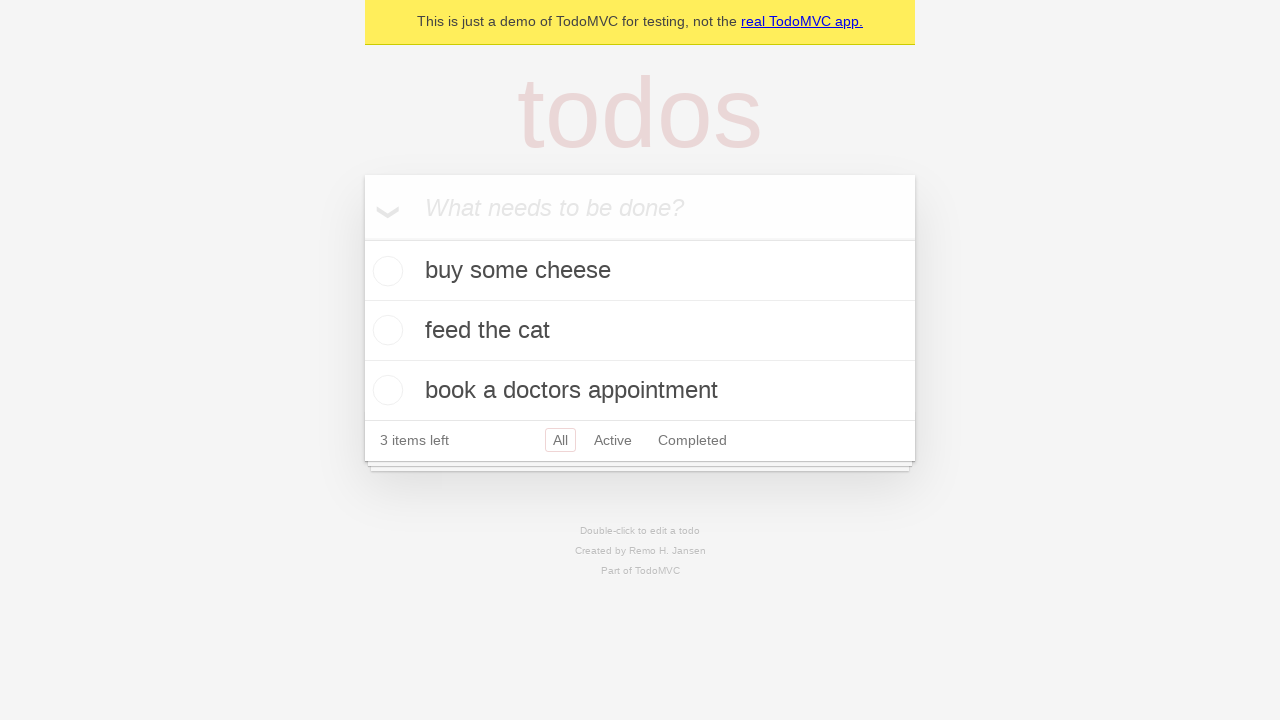

Double-clicked second todo item to enter edit mode at (640, 331) on internal:testid=[data-testid="todo-item"s] >> nth=1
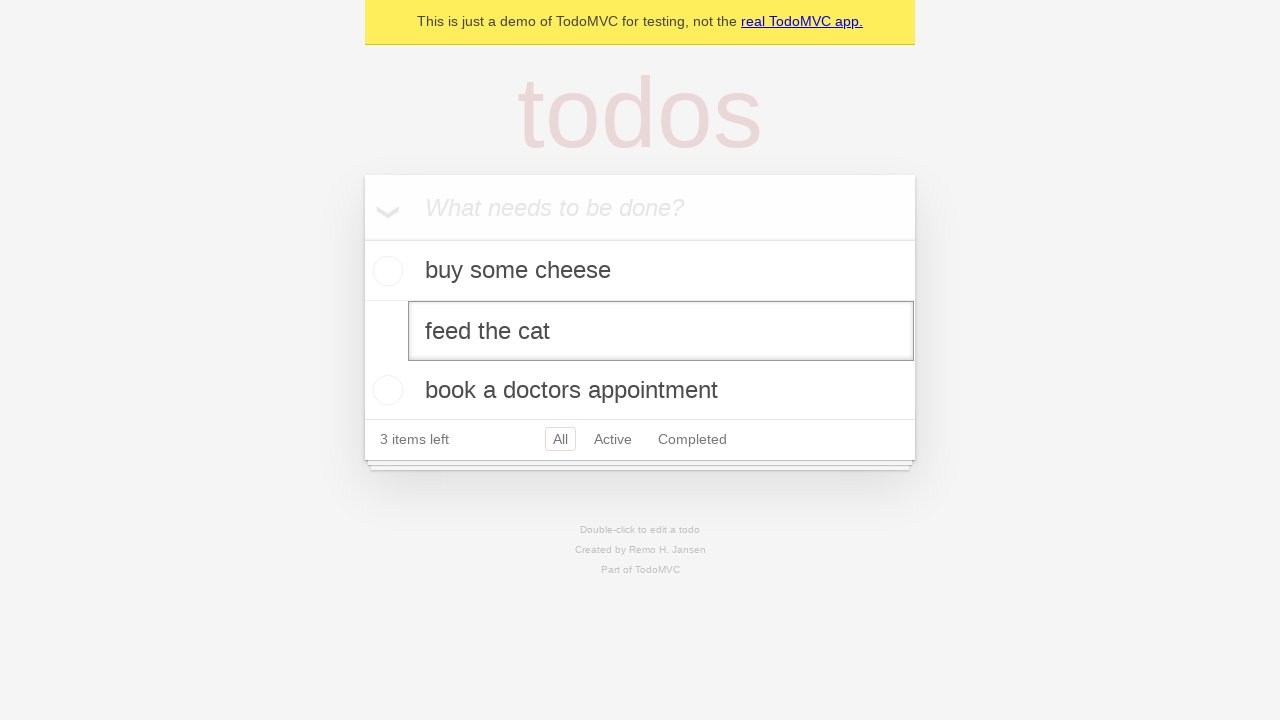

Cleared the edit input field with empty string on internal:testid=[data-testid="todo-item"s] >> nth=1 >> internal:role=textbox[nam
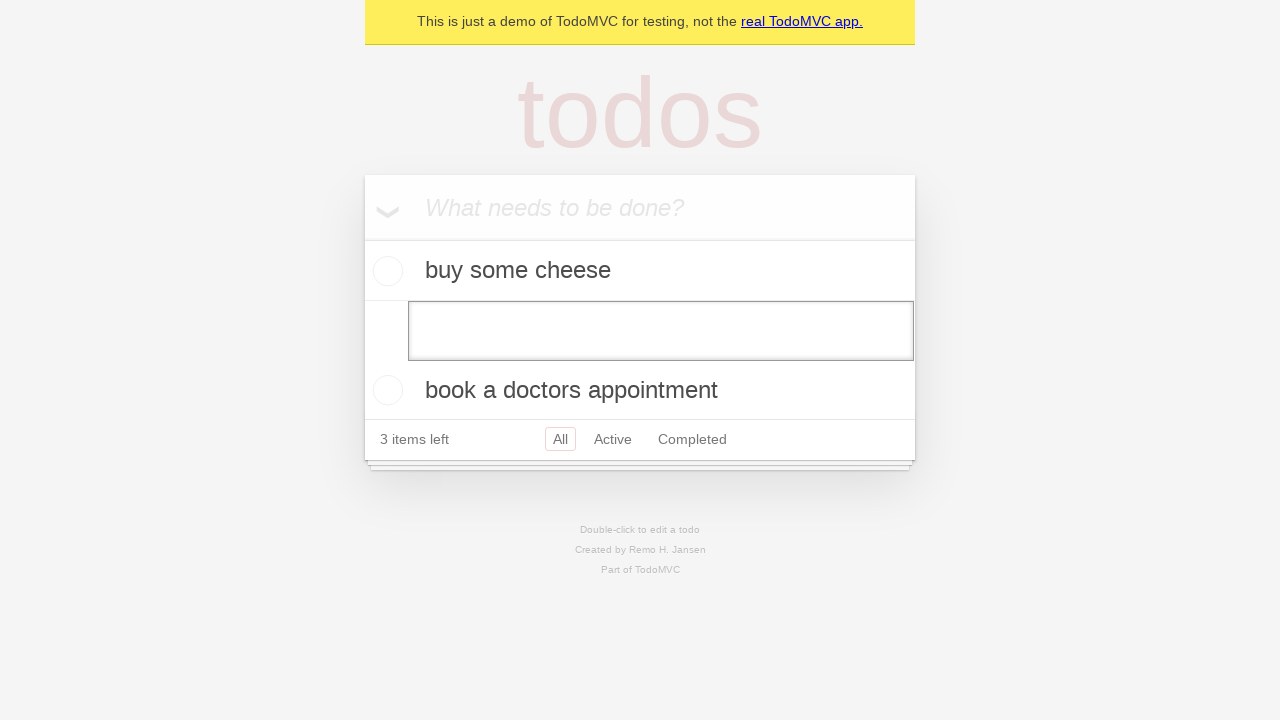

Pressed Enter to confirm empty edit - todo item should be deleted on internal:testid=[data-testid="todo-item"s] >> nth=1 >> internal:role=textbox[nam
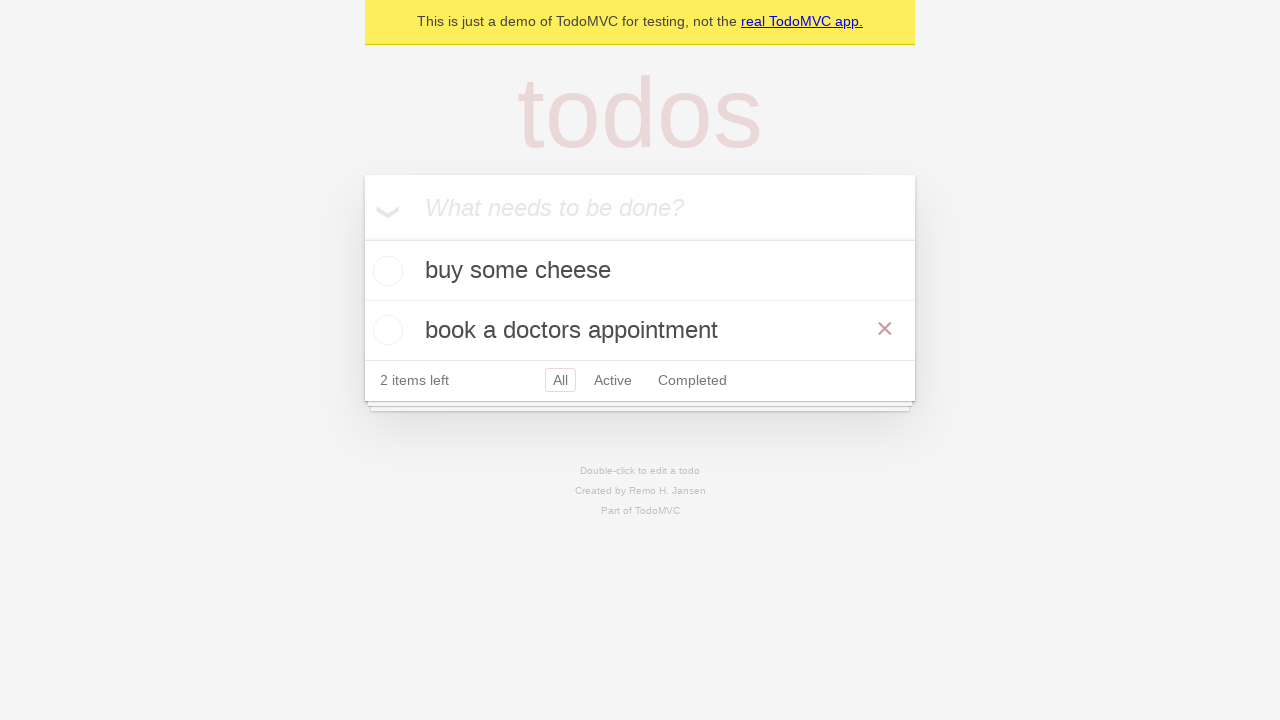

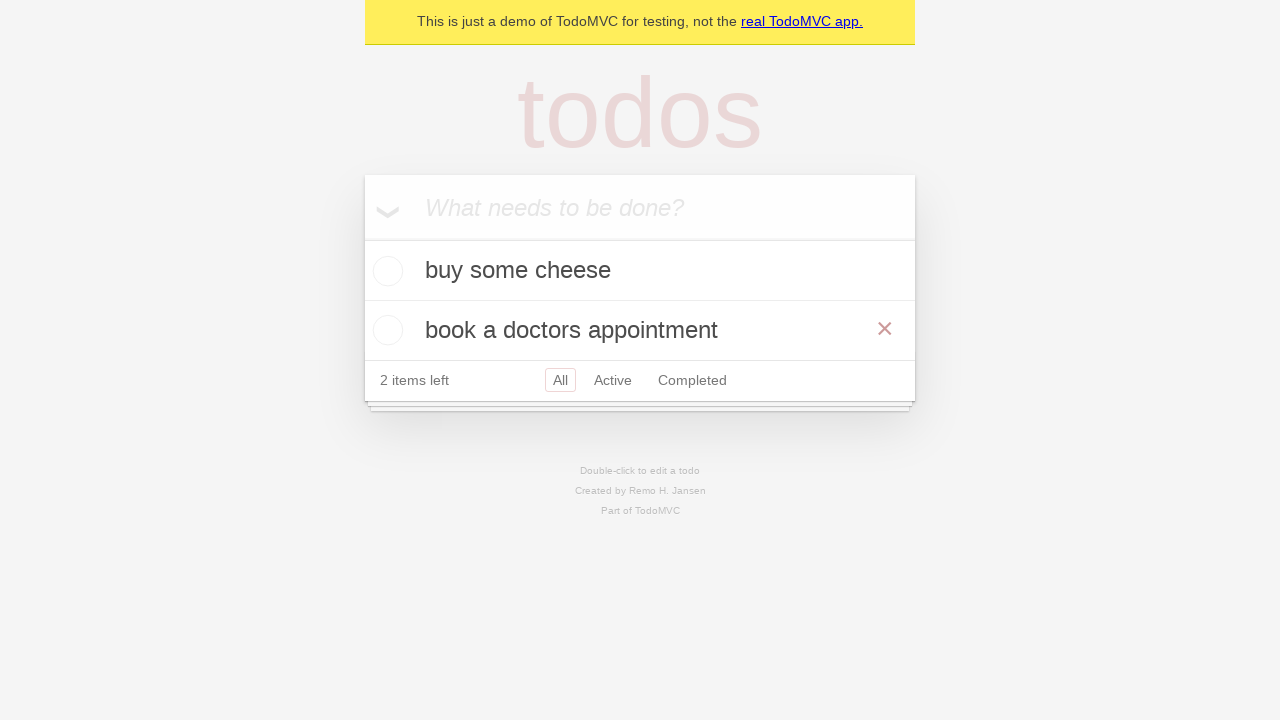